Tests a catalog page by verifying welcome text is visible, checking that the catalog button exists and is disabled, verifying books are displayed, and testing star/favorite functionality by clicking on a star and verifying its state changes.

Starting URL: https://tap-ht24-testverktyg.github.io/exam-template/

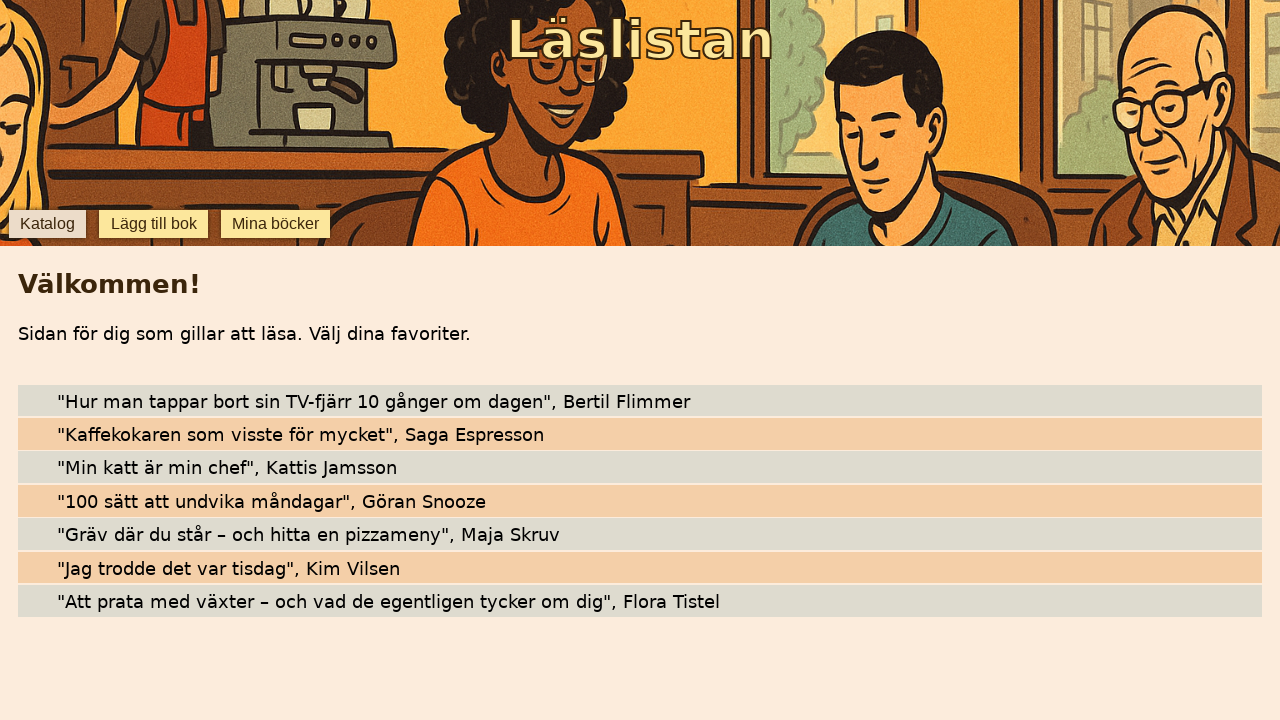

Welcome text 'Välkommen!' is visible
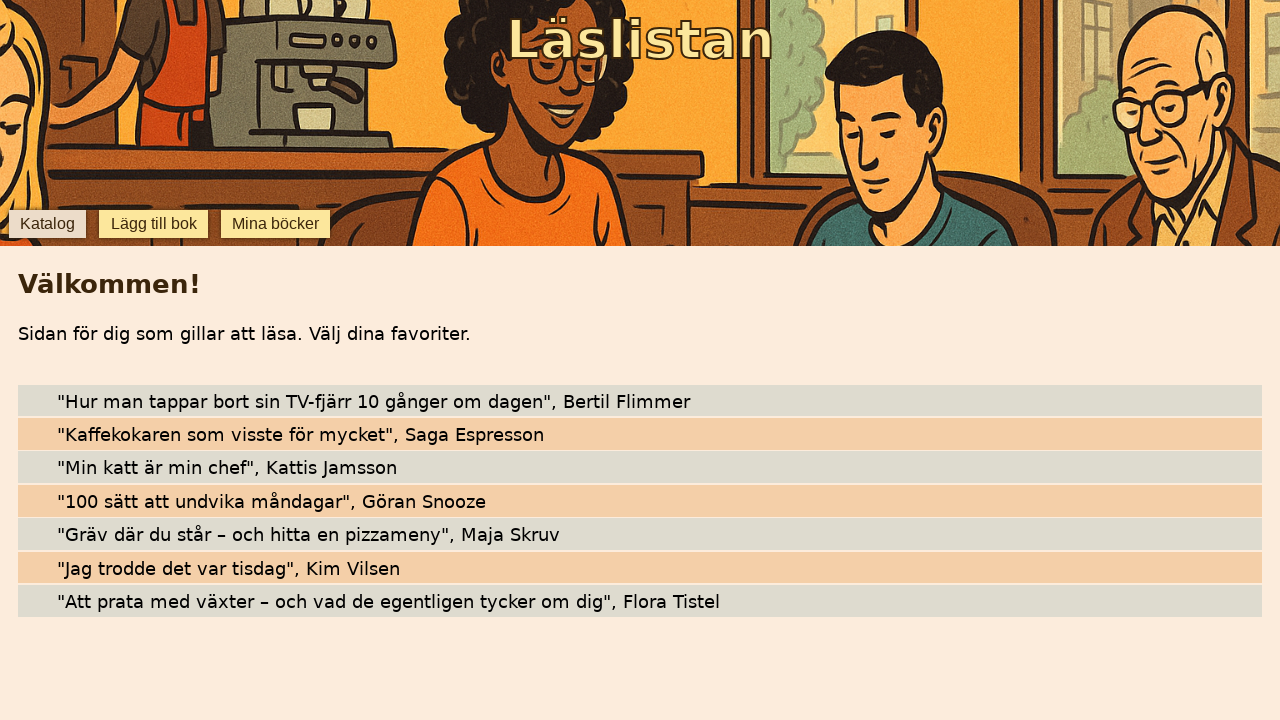

Description text about reading and choosing favorites is visible
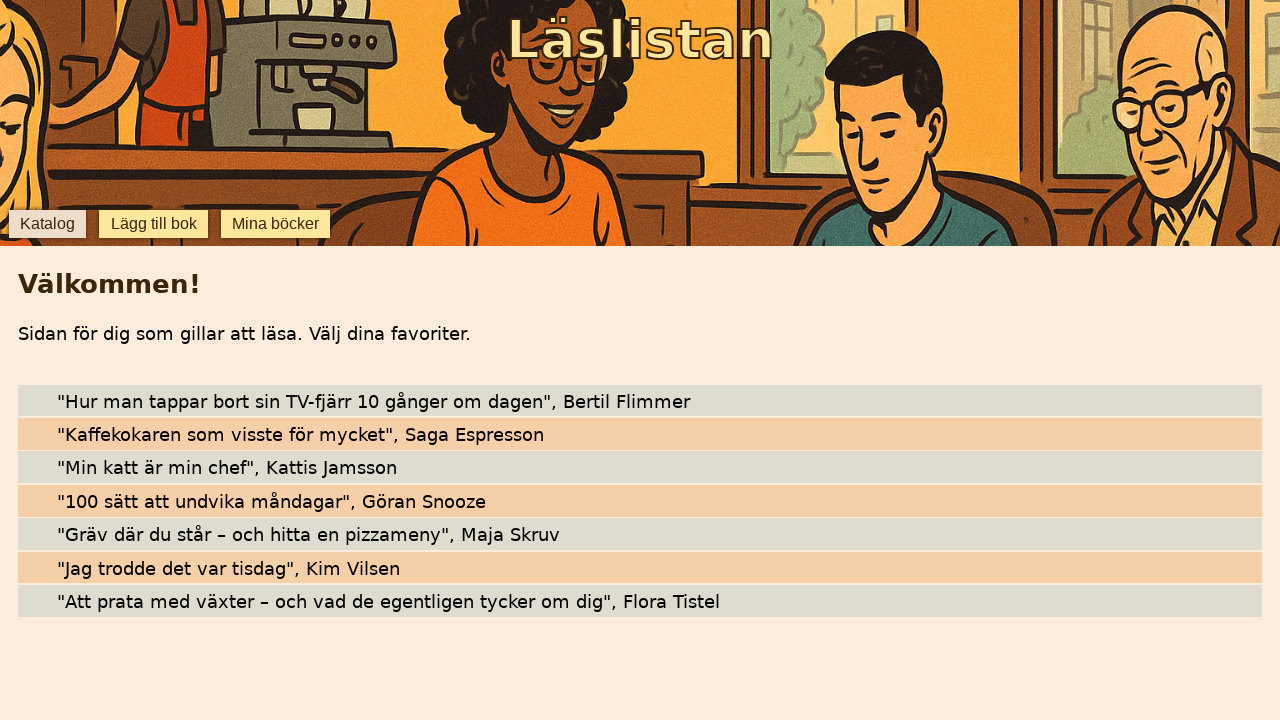

Catalog button is visible
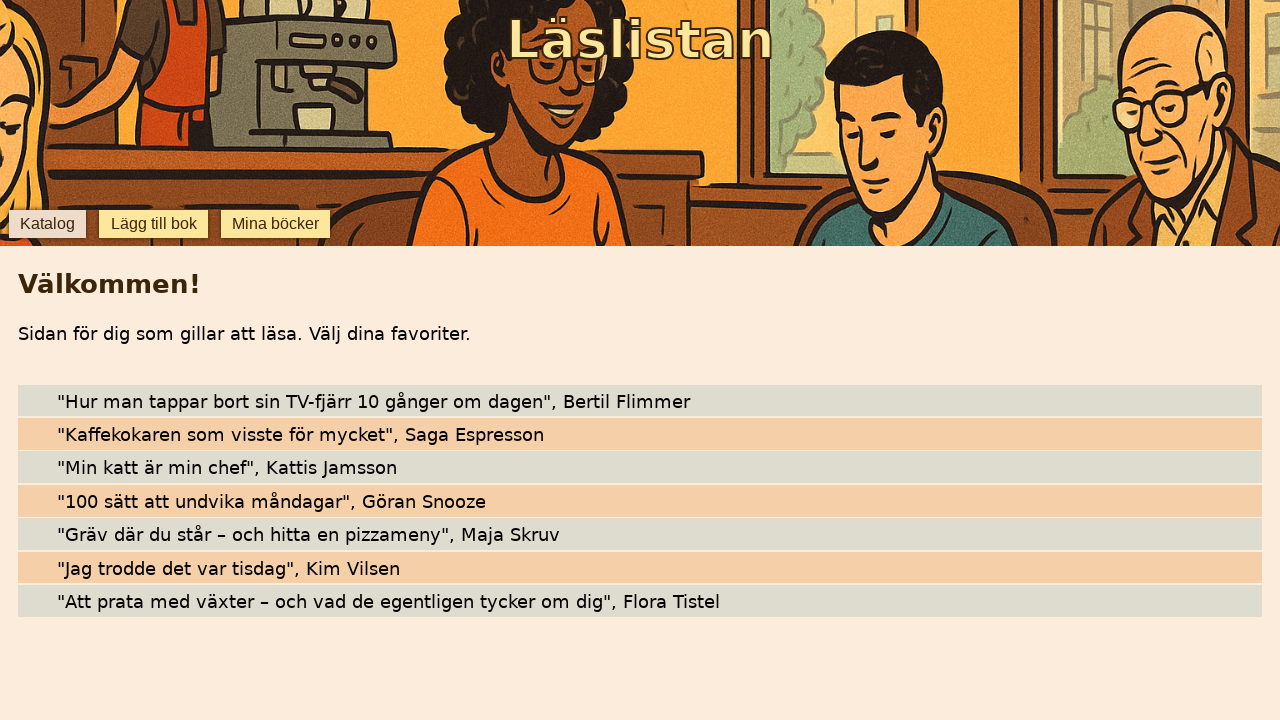

Books are displayed on the catalog page
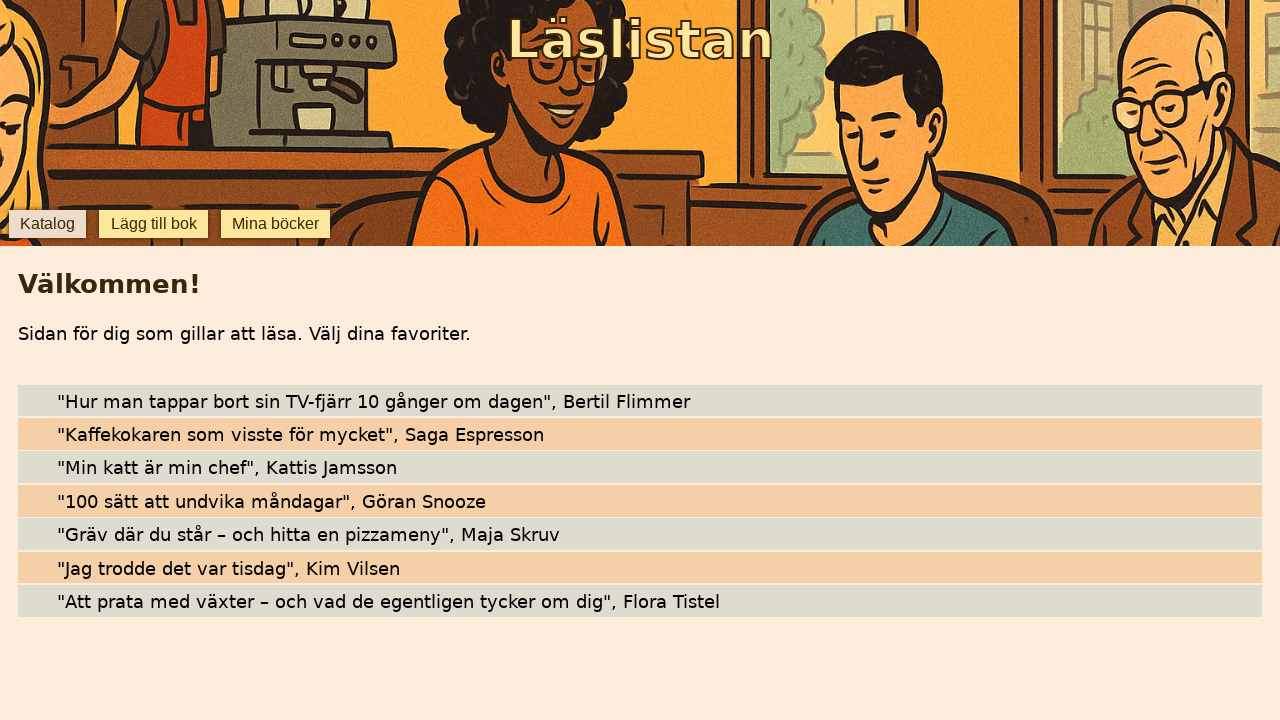

First book's star/favorite button is visible
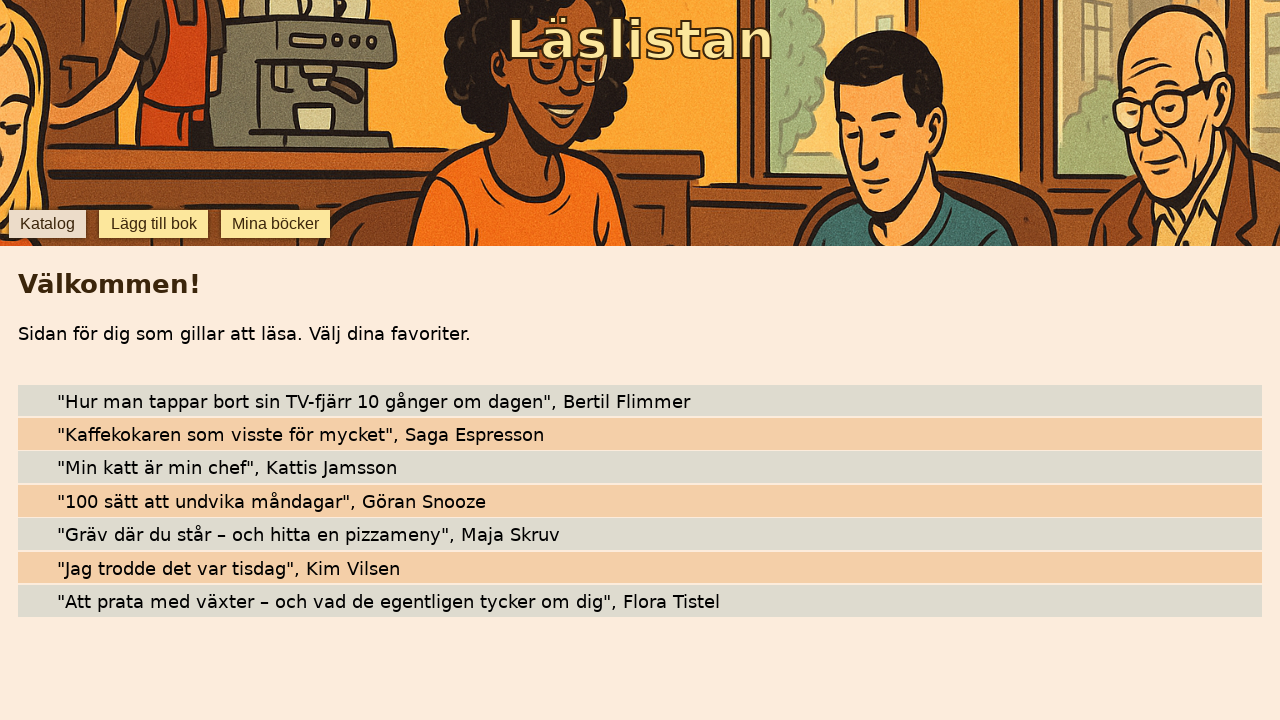

Clicked the first book's star to toggle favorite status at (40, 400) on .book .star >> nth=0
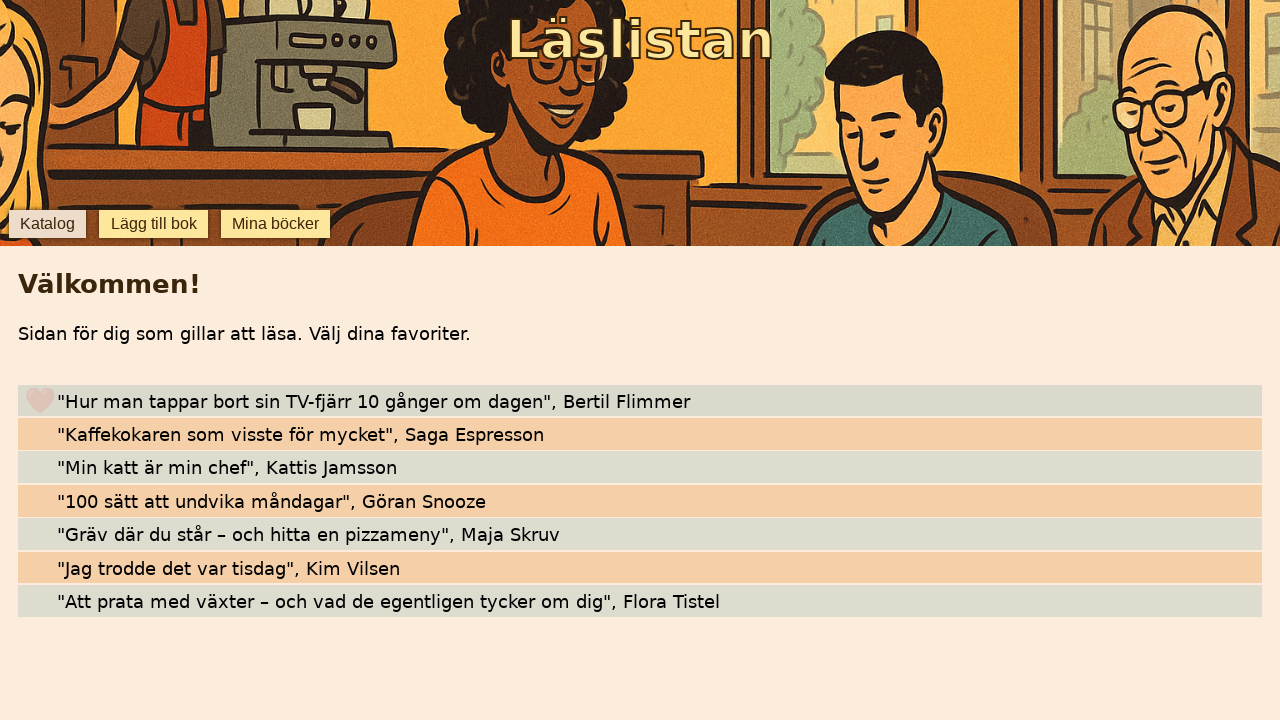

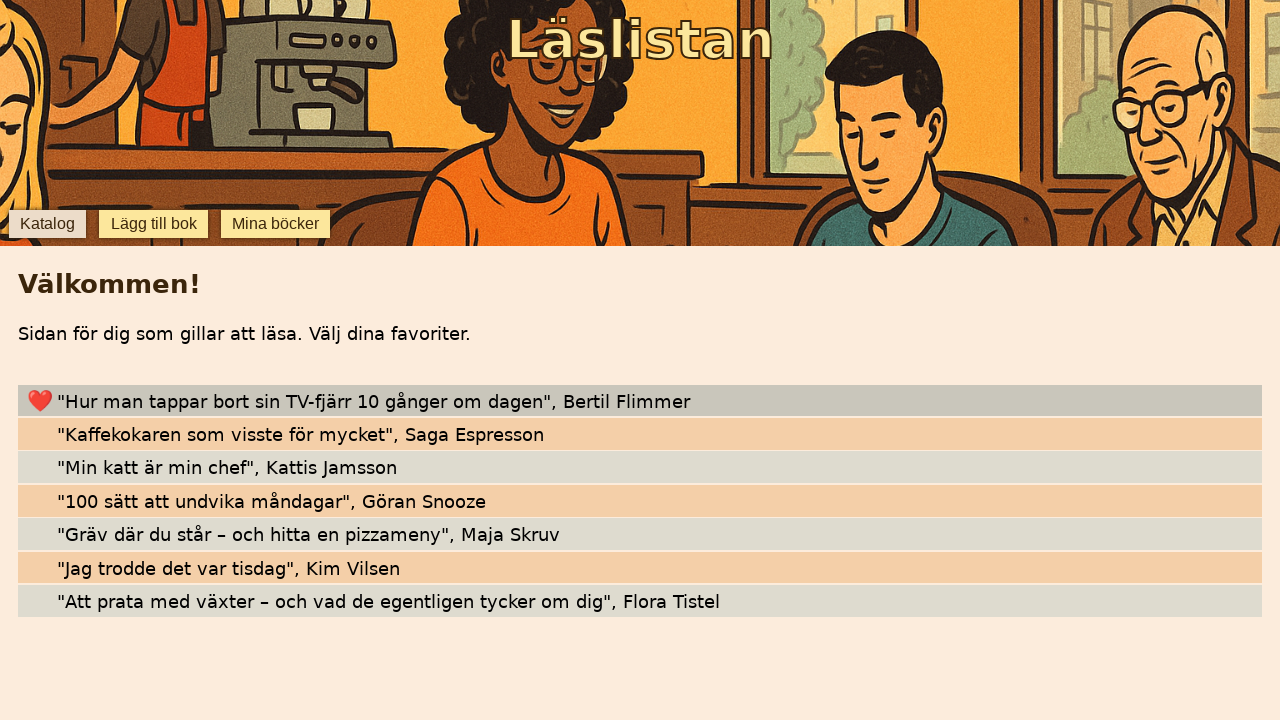